Tests that the Clear completed button displays correct text when there are completed items

Starting URL: https://demo.playwright.dev/todomvc

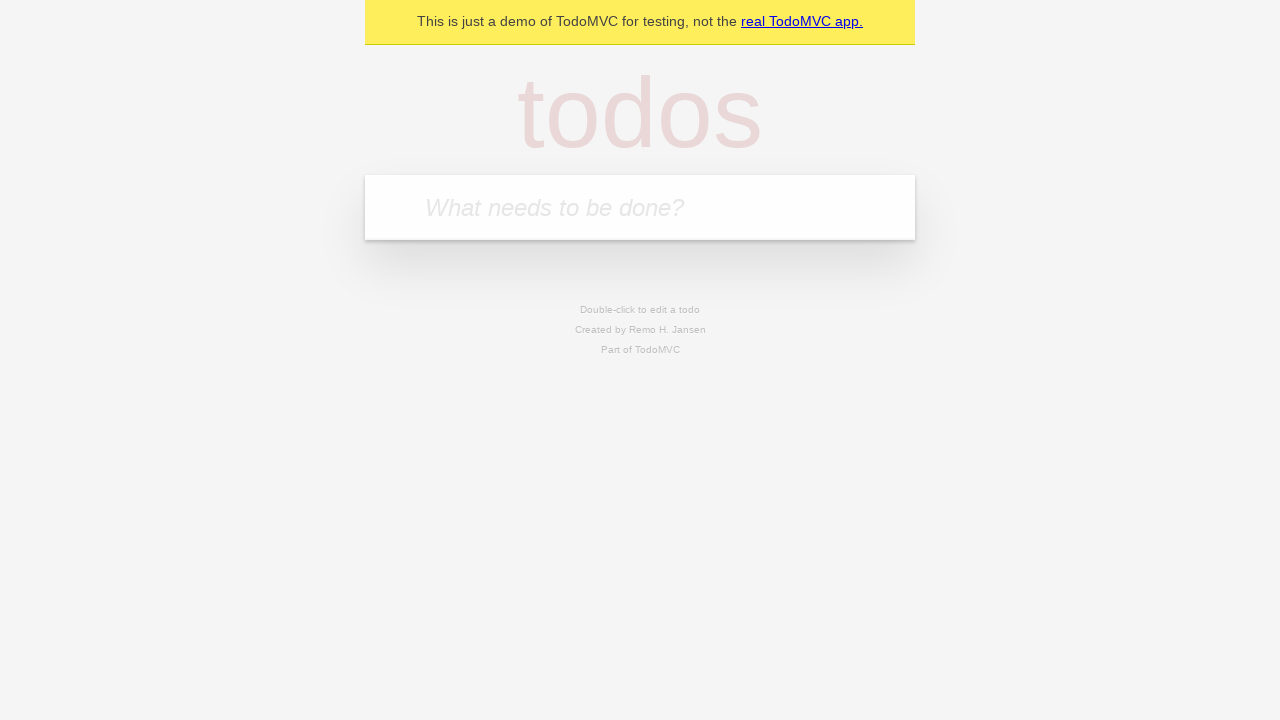

Filled todo input with 'buy some cheese' on internal:attr=[placeholder="What needs to be done?"i]
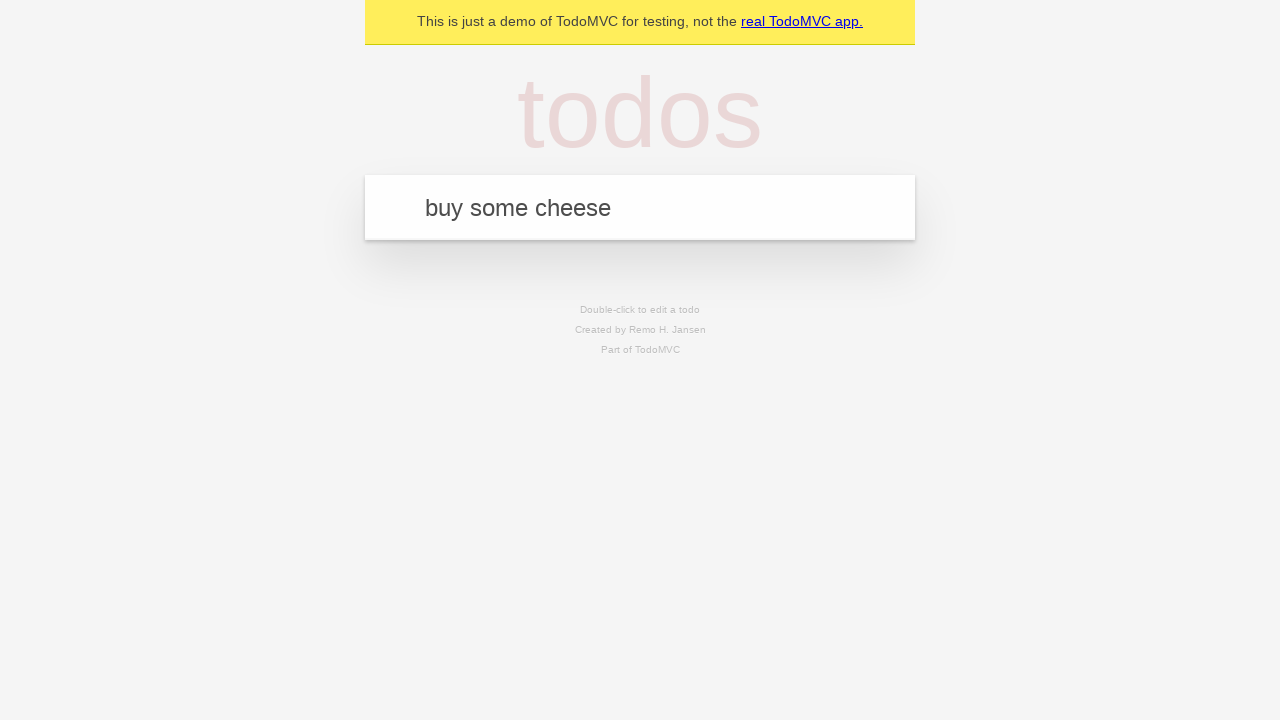

Pressed Enter to add todo 'buy some cheese' on internal:attr=[placeholder="What needs to be done?"i]
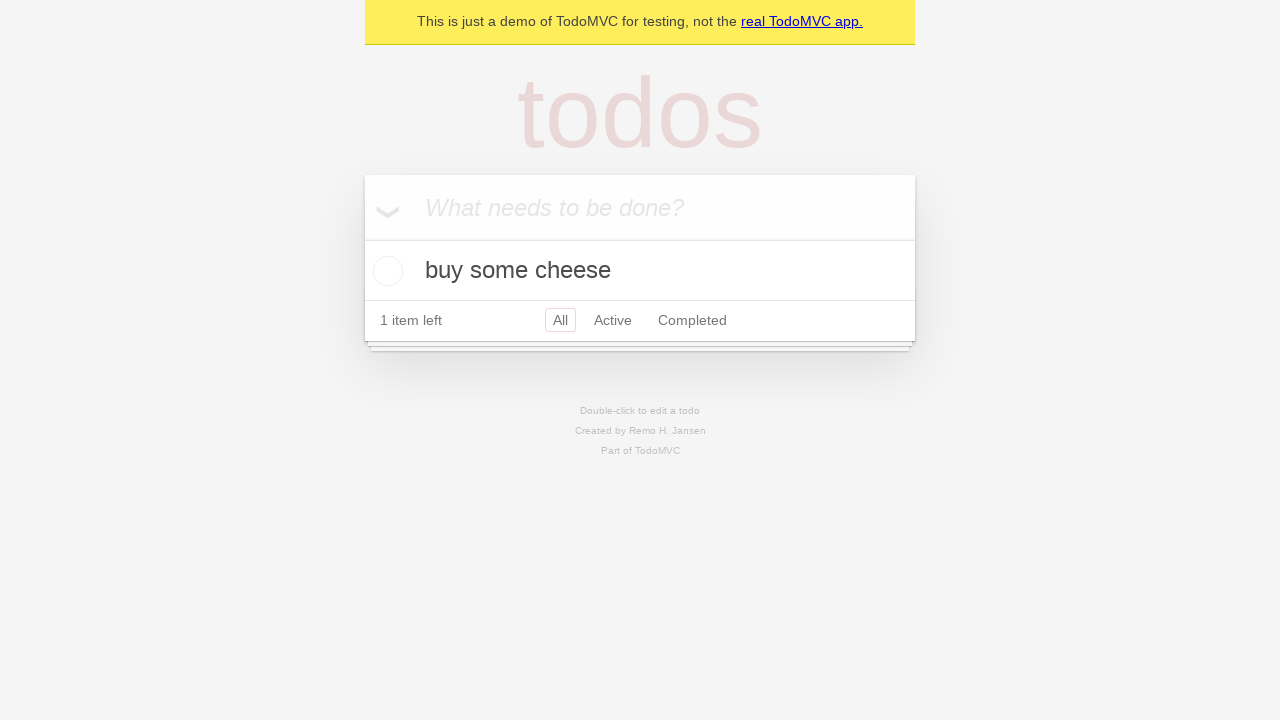

Filled todo input with 'feed the cat' on internal:attr=[placeholder="What needs to be done?"i]
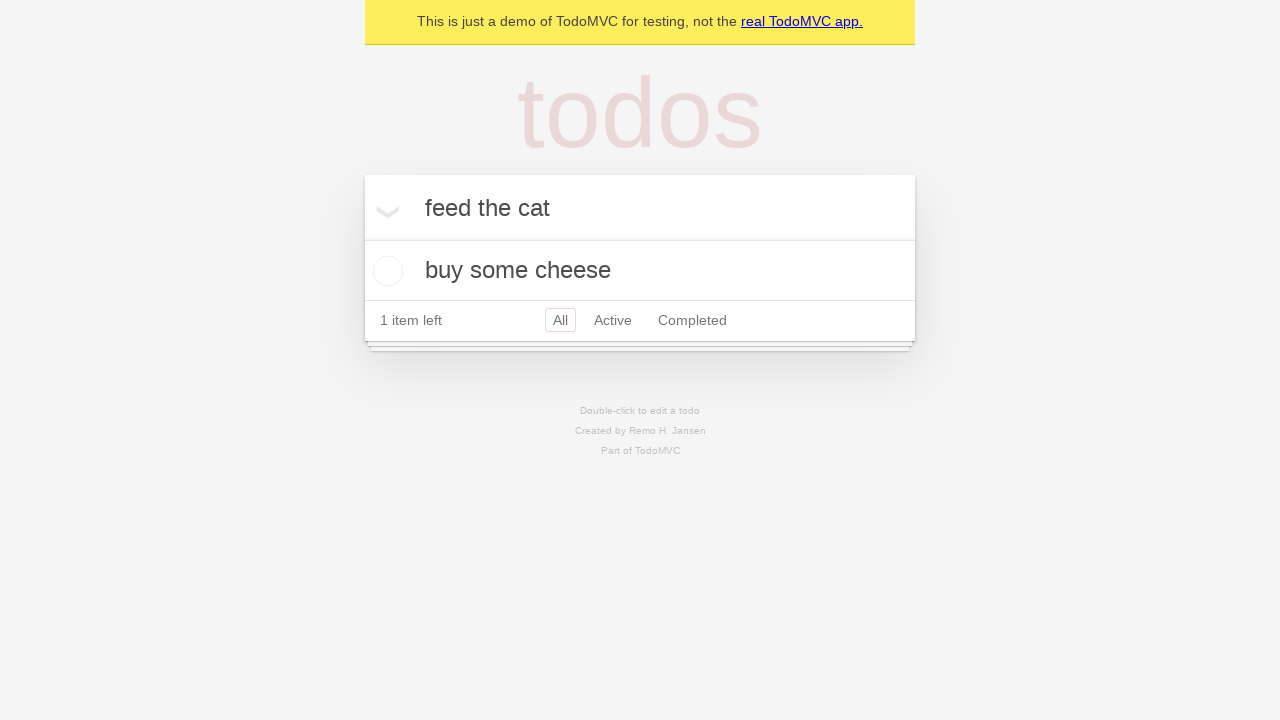

Pressed Enter to add todo 'feed the cat' on internal:attr=[placeholder="What needs to be done?"i]
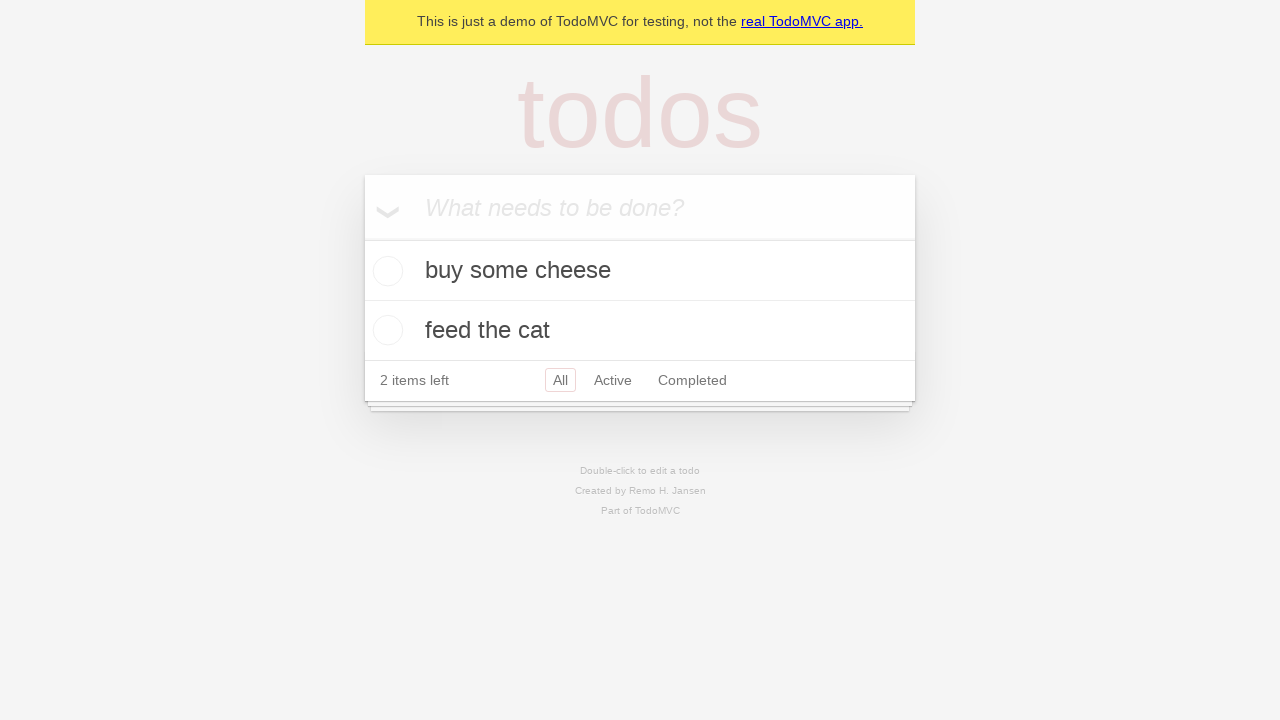

Filled todo input with 'book a doctors appointment' on internal:attr=[placeholder="What needs to be done?"i]
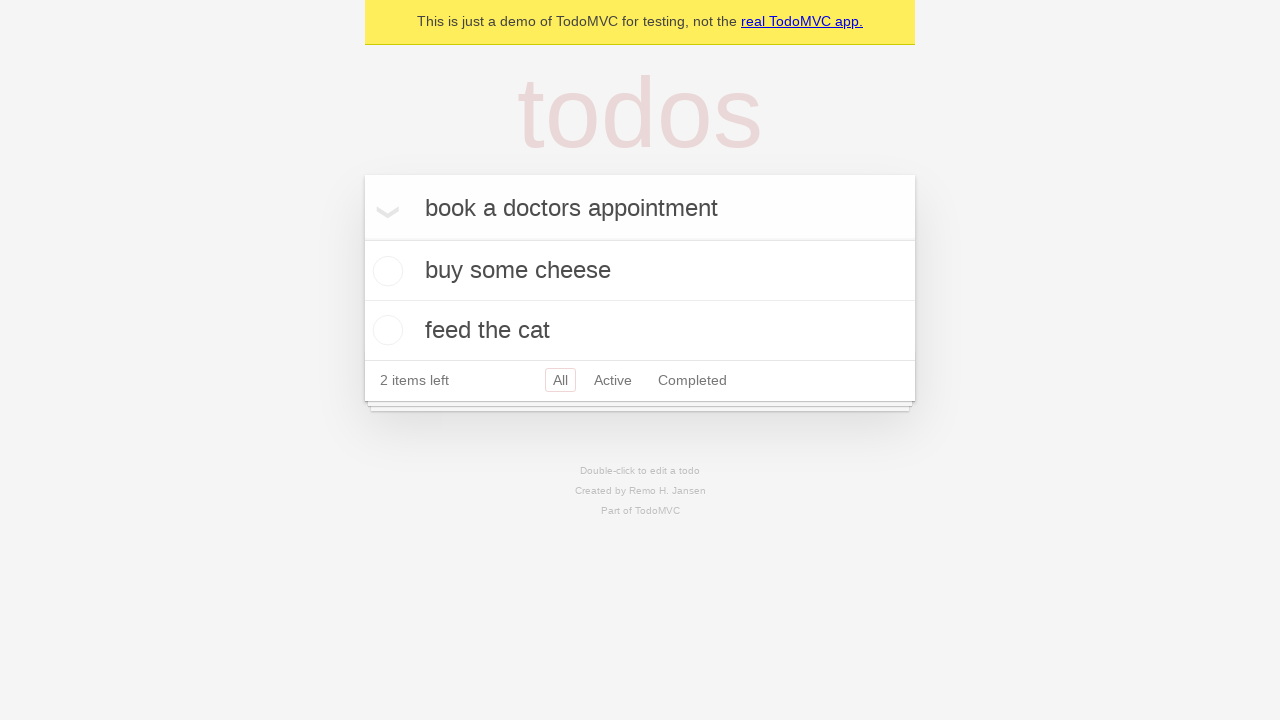

Pressed Enter to add todo 'book a doctors appointment' on internal:attr=[placeholder="What needs to be done?"i]
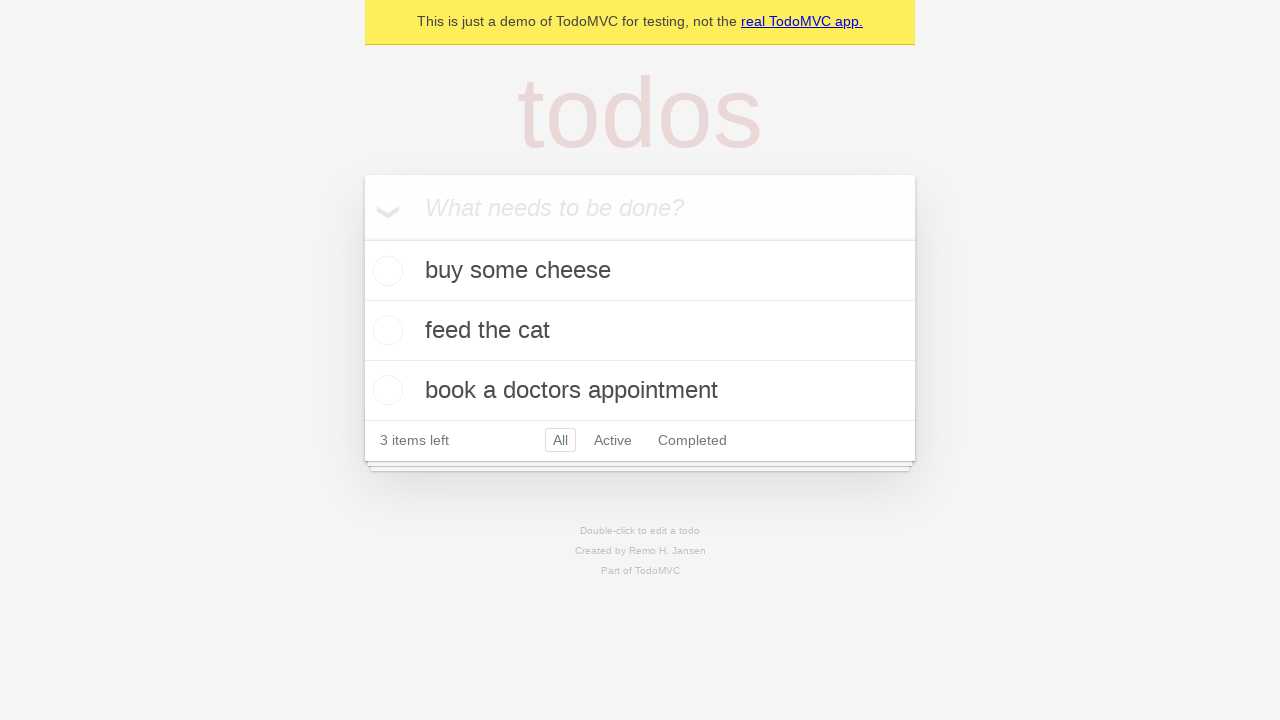

Checked the first todo item at (385, 271) on .todo-list li .toggle >> nth=0
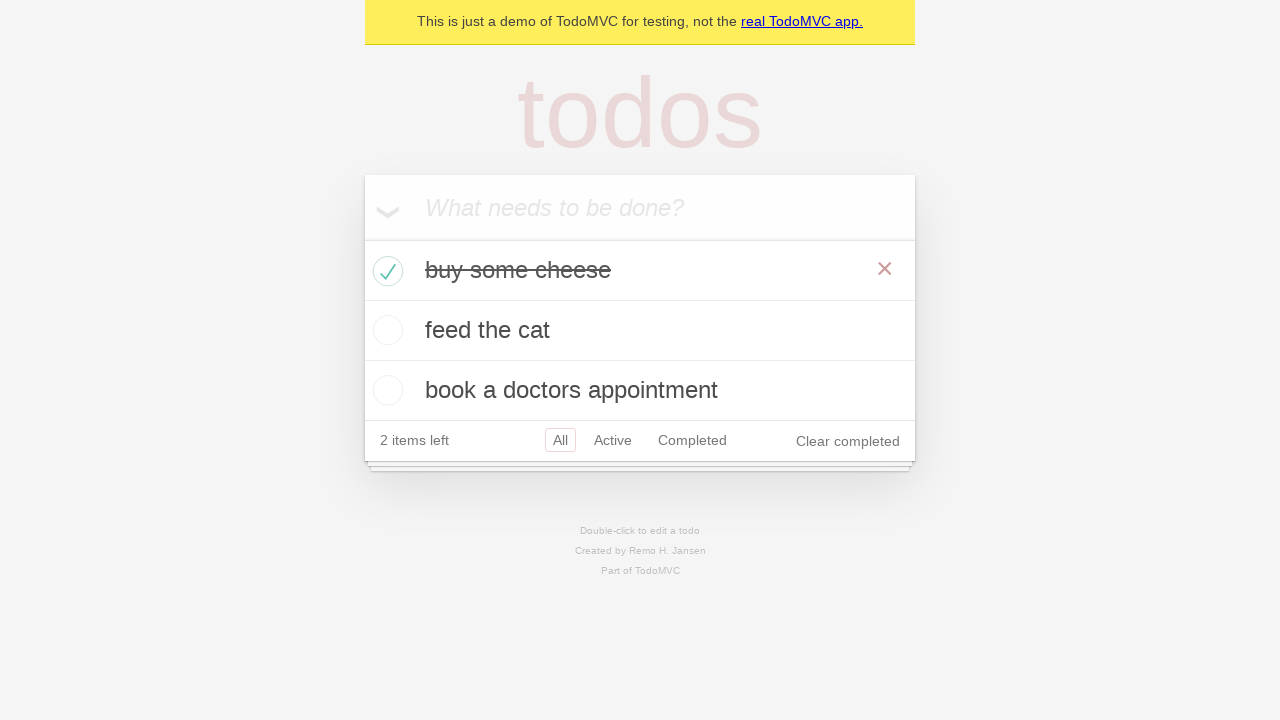

Clear completed button is now visible
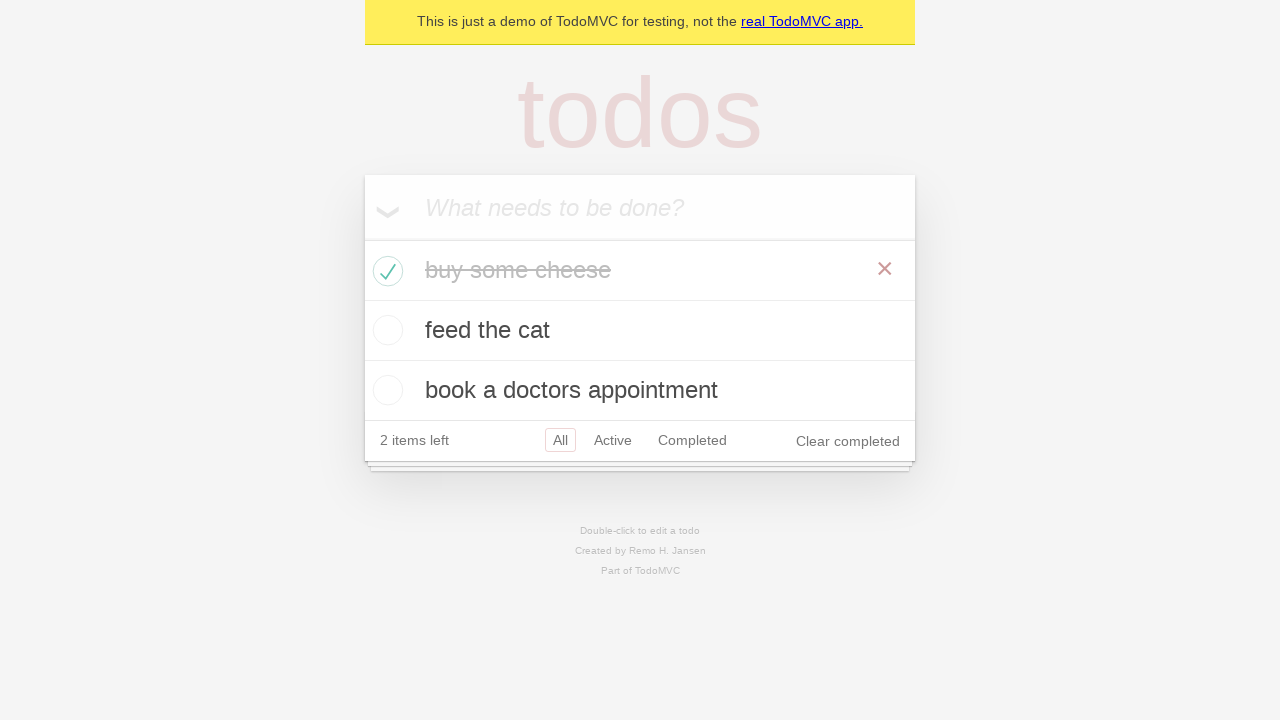

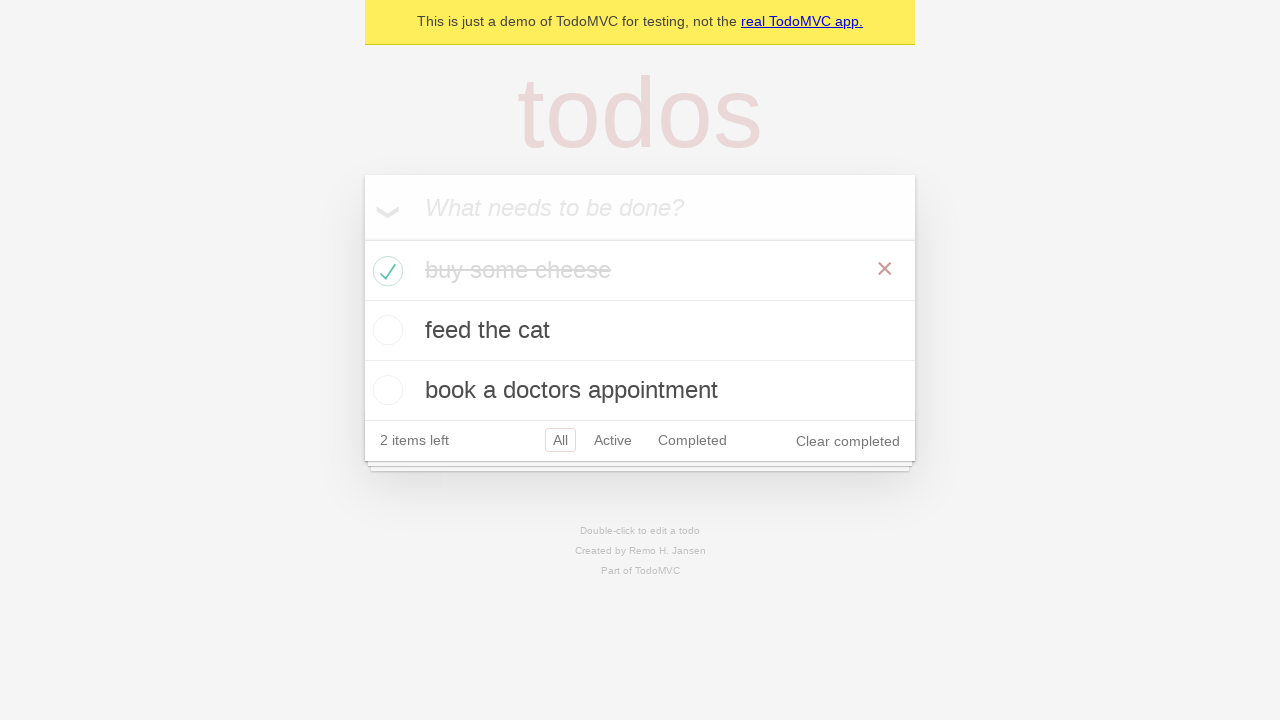